Tests the shopping cart functionality by adding products (Stuffed Frog and Fluffy Bunny) to the cart and verifying the cart total, prices, and subtotals are calculated correctly.

Starting URL: http://jupiter.cloud.planittesting.com

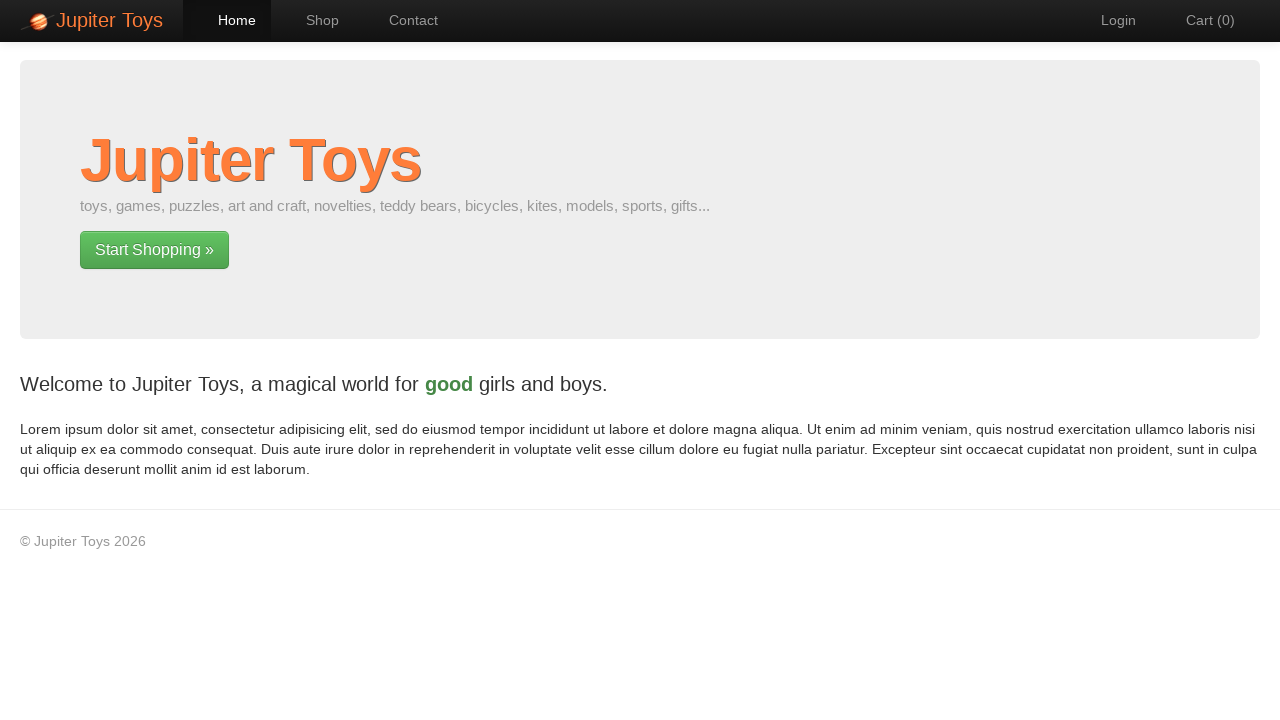

Waited for welcome message to appear on home page
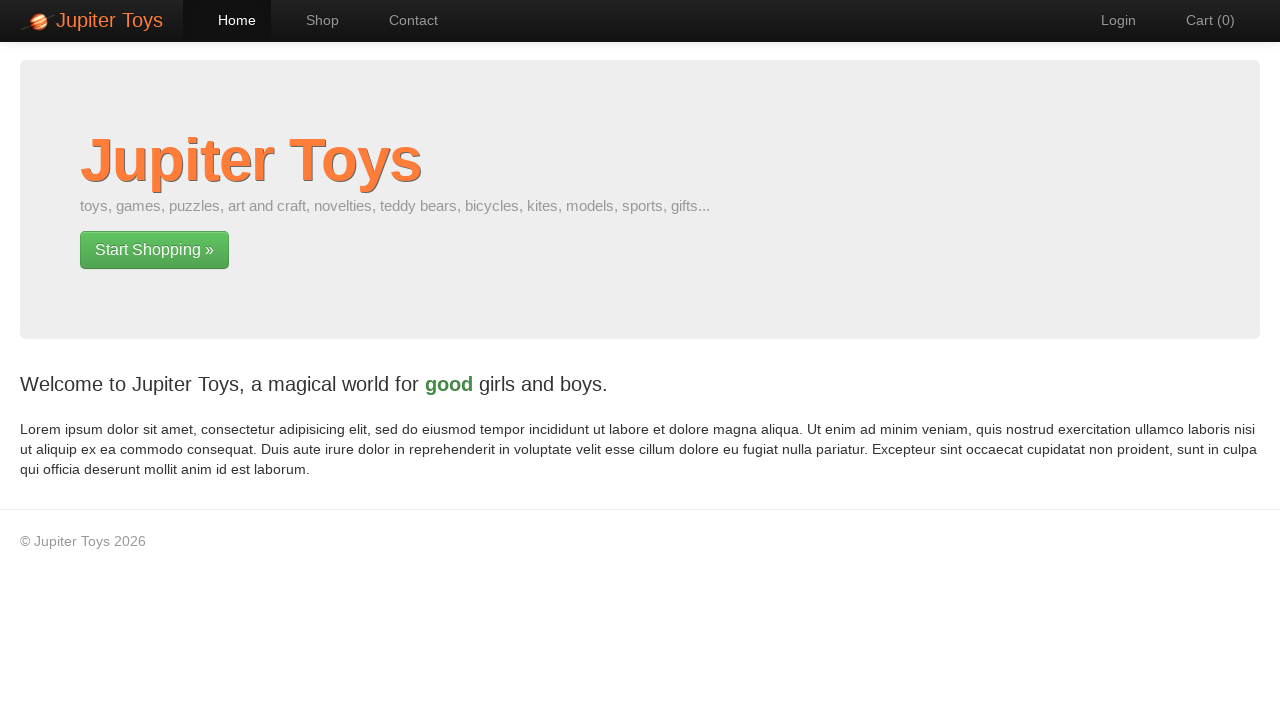

Clicked navigation link to shop page at (312, 20) on a[href='#/shop']
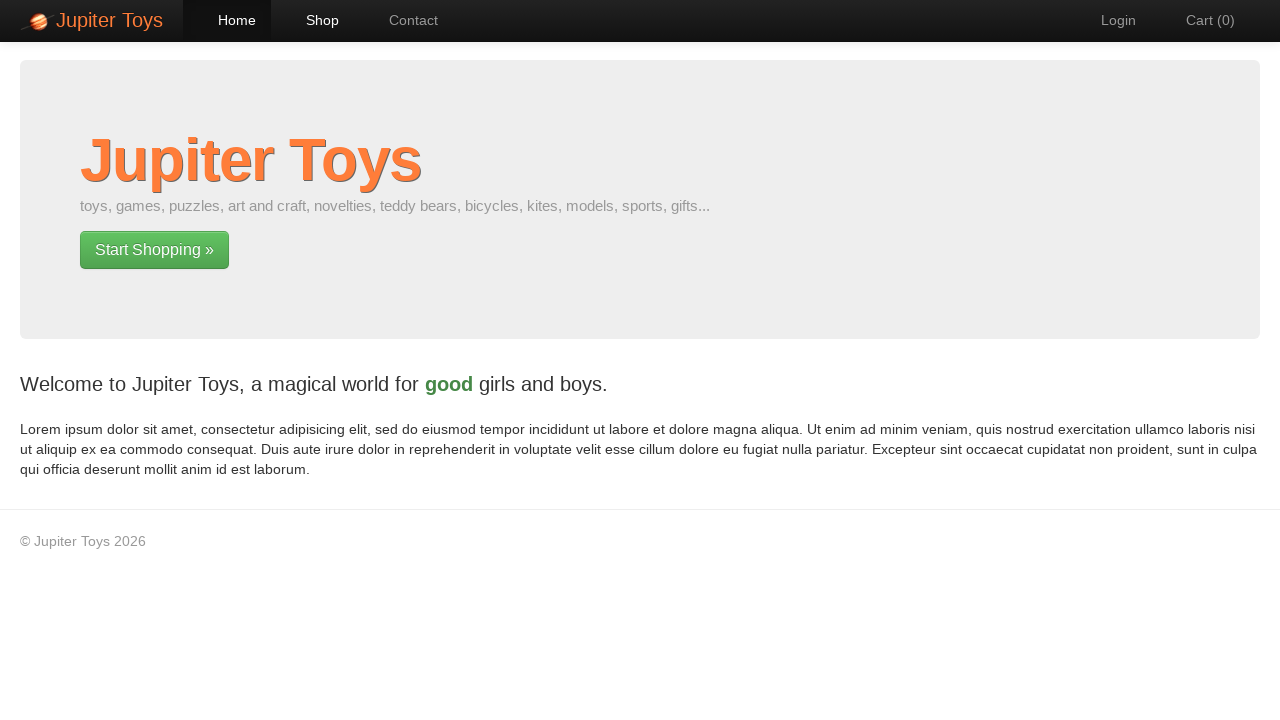

Added first Stuffed Frog to cart at (501, 270) on li:has-text('Stuffed Frog') a.btn
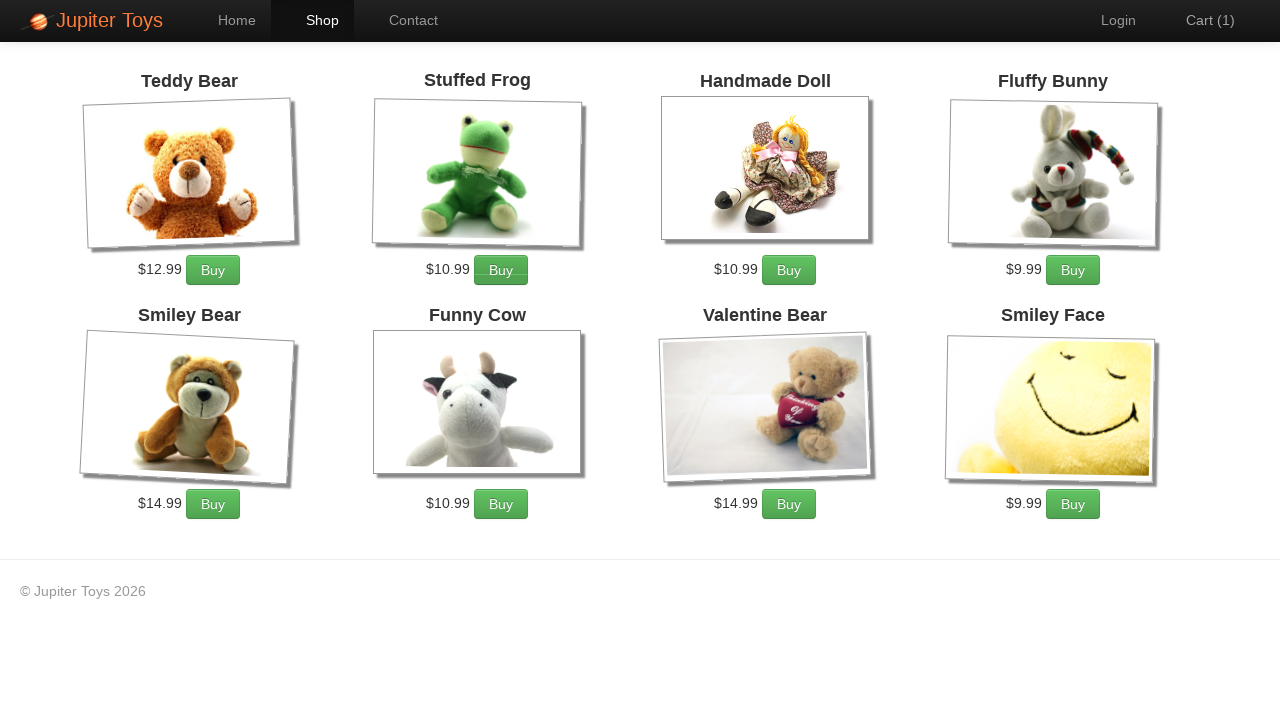

Added second Stuffed Frog to cart at (501, 270) on li:has-text('Stuffed Frog') a.btn
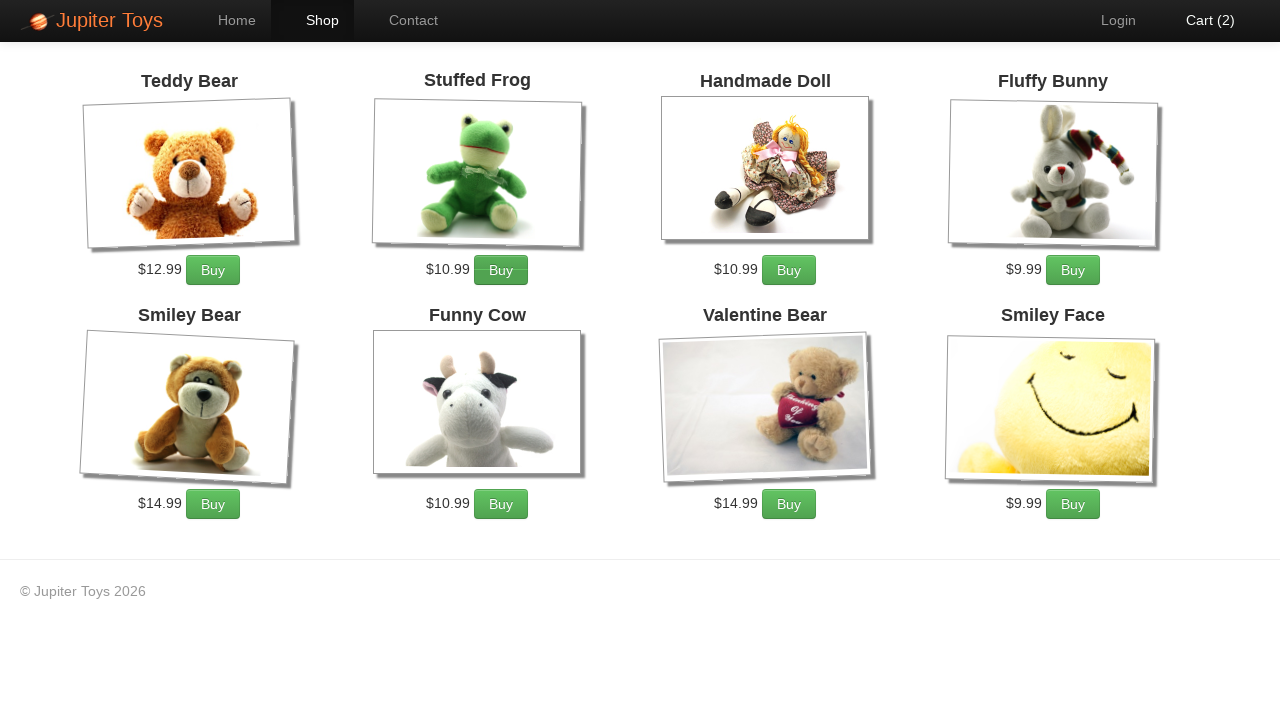

Added Fluffy Bunny #1 to cart at (1073, 270) on li:has-text('Fluffy Bunny') a.btn
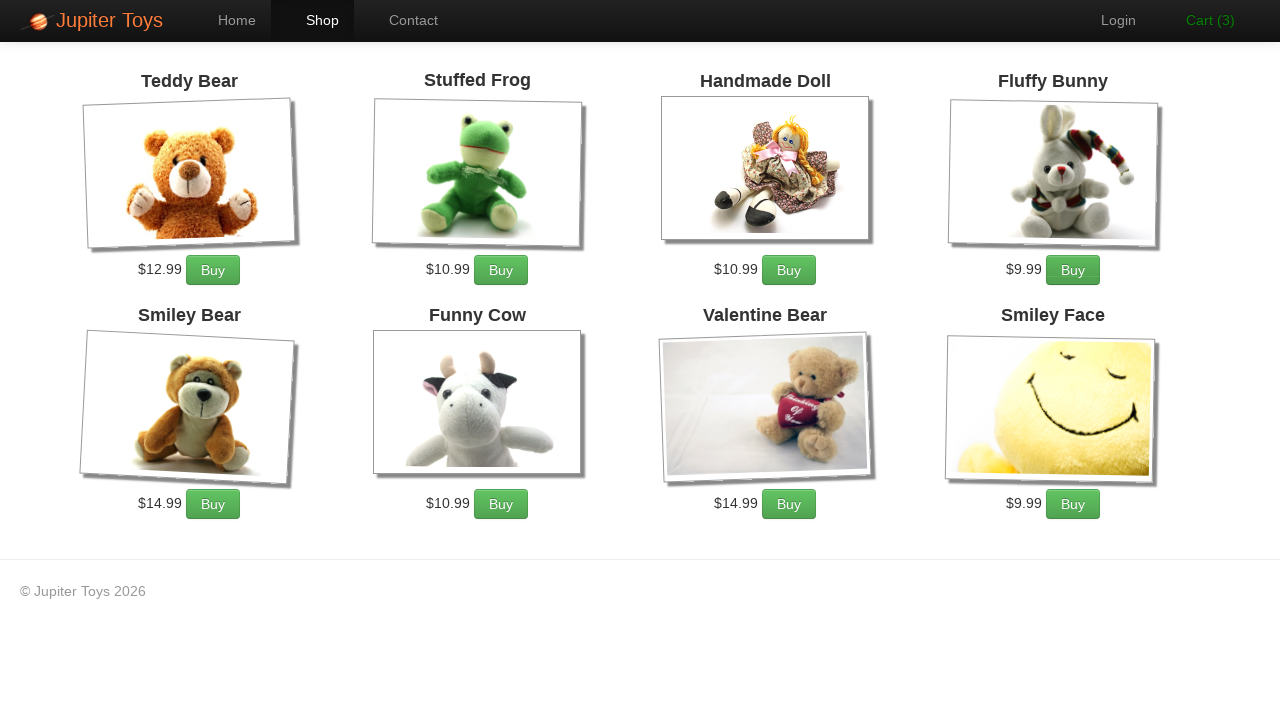

Added Fluffy Bunny #2 to cart at (1073, 270) on li:has-text('Fluffy Bunny') a.btn
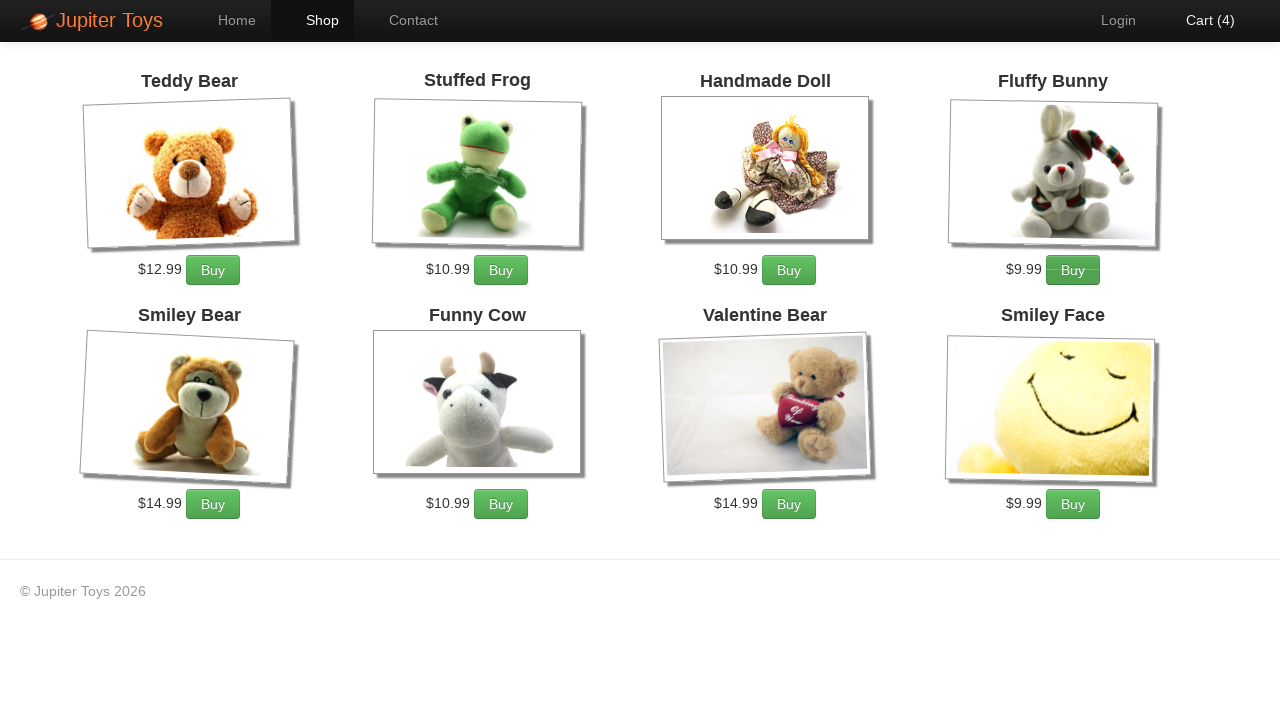

Added Fluffy Bunny #3 to cart at (1073, 270) on li:has-text('Fluffy Bunny') a.btn
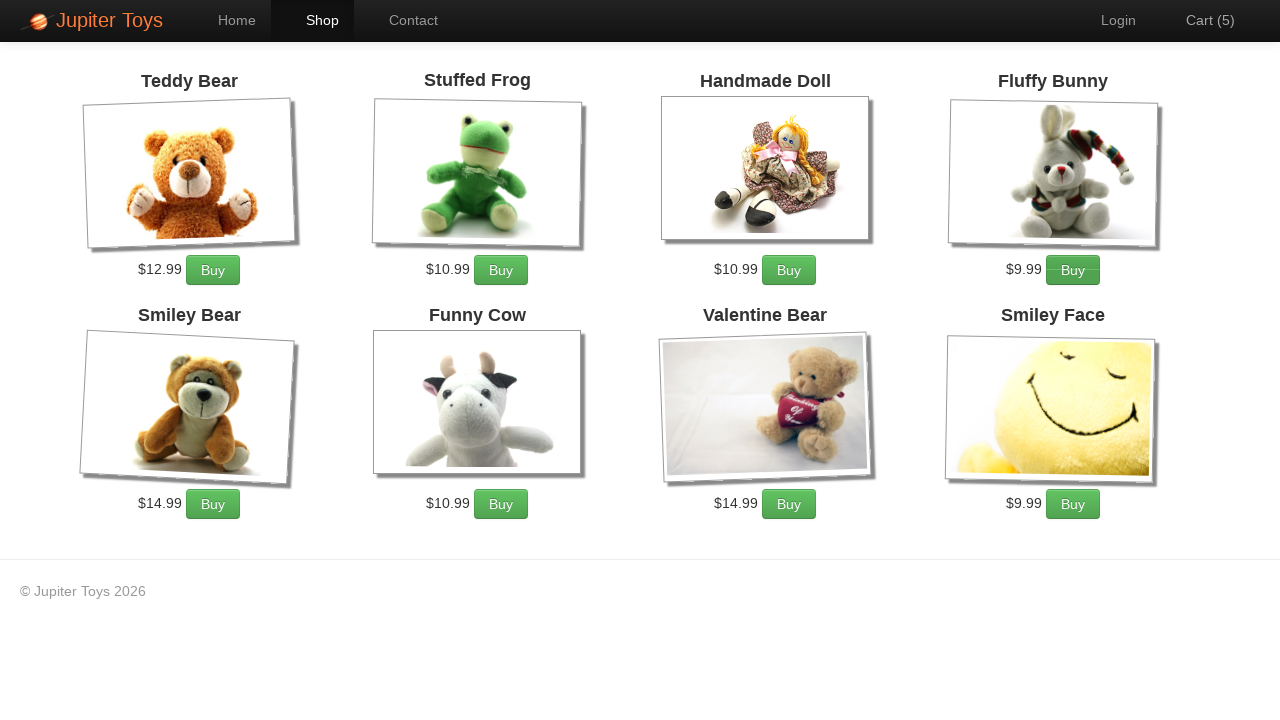

Added Fluffy Bunny #4 to cart at (1073, 270) on li:has-text('Fluffy Bunny') a.btn
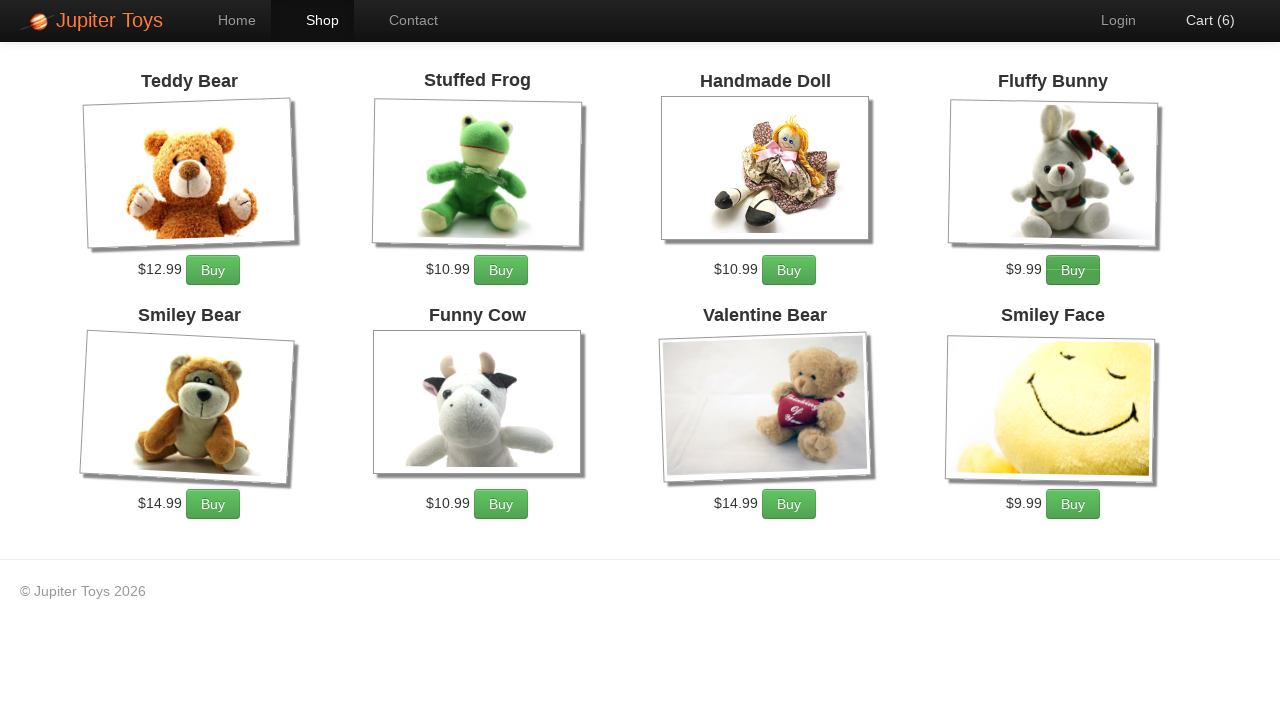

Added Fluffy Bunny #5 to cart at (1073, 270) on li:has-text('Fluffy Bunny') a.btn
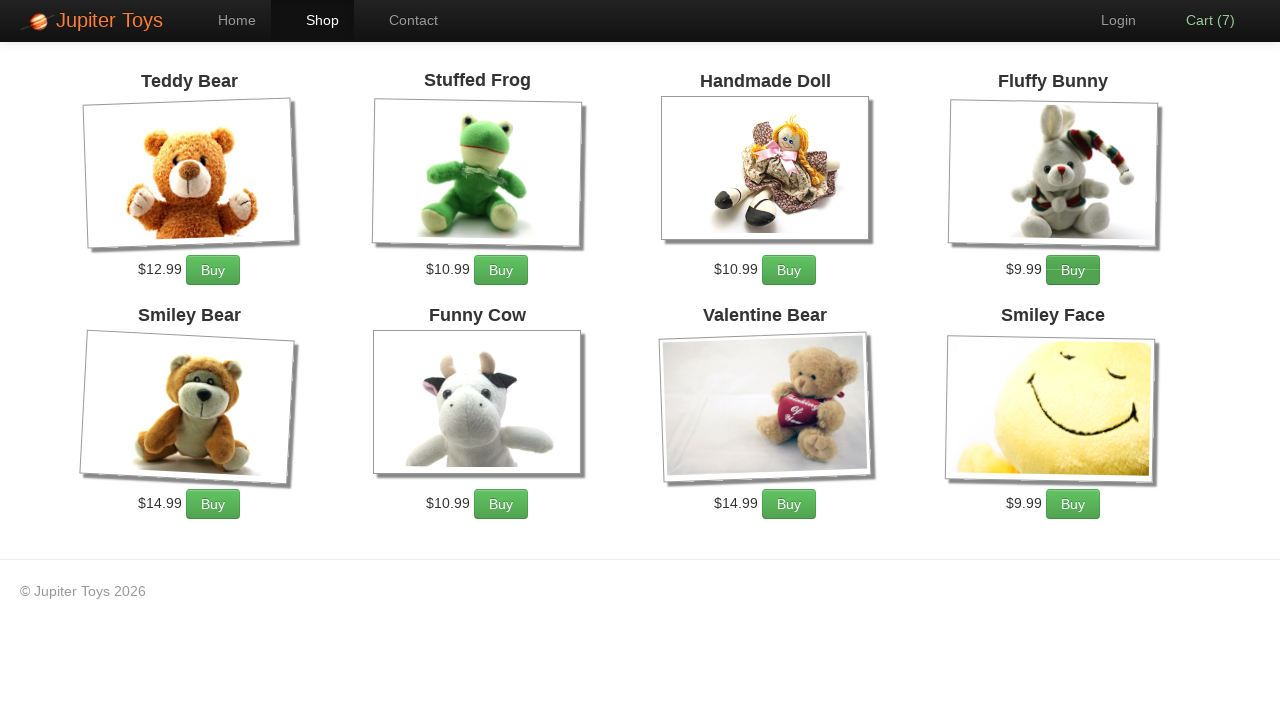

Clicked navigation link to cart page at (1200, 20) on a[href='#/cart']
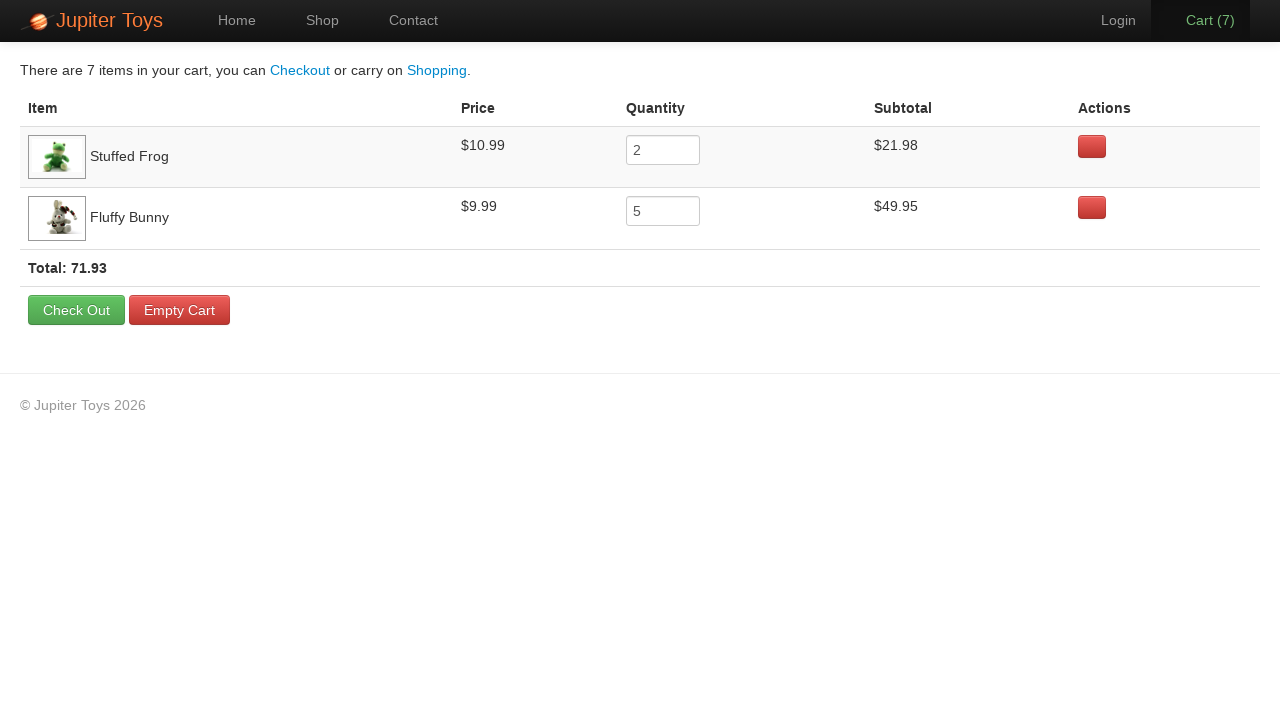

Waited for cart table to be visible
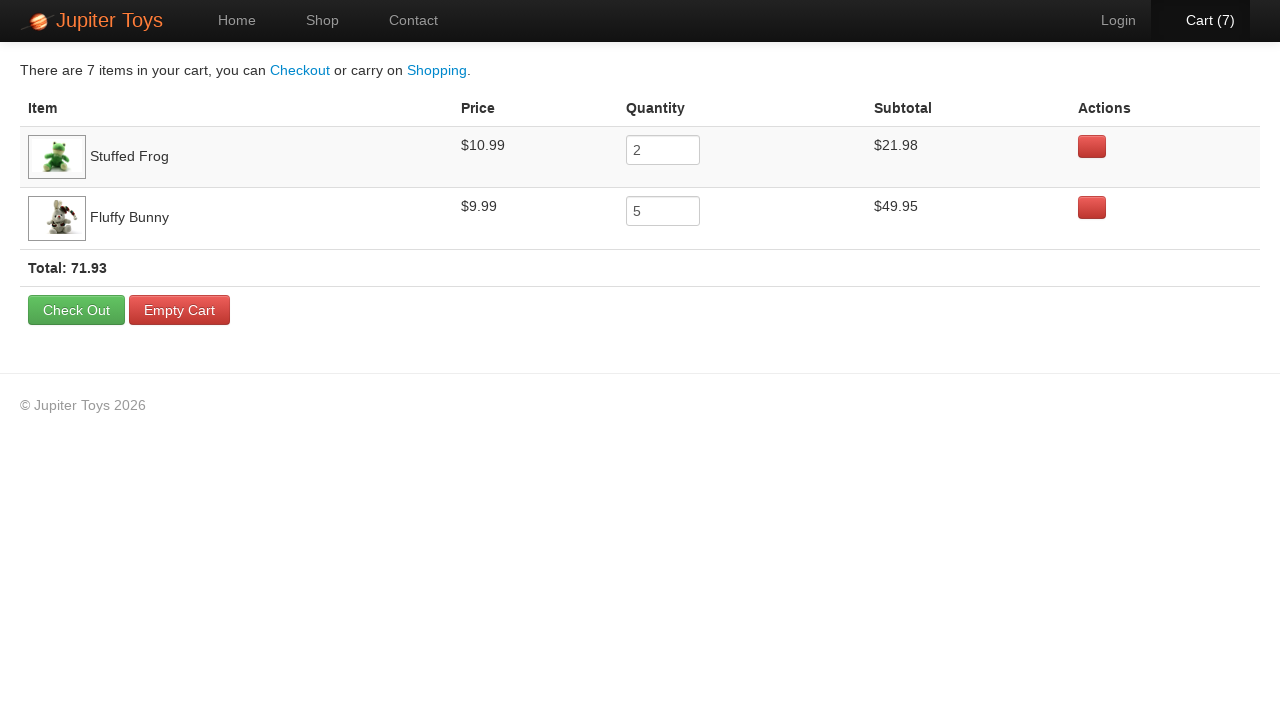

Verified cart items are displayed in table
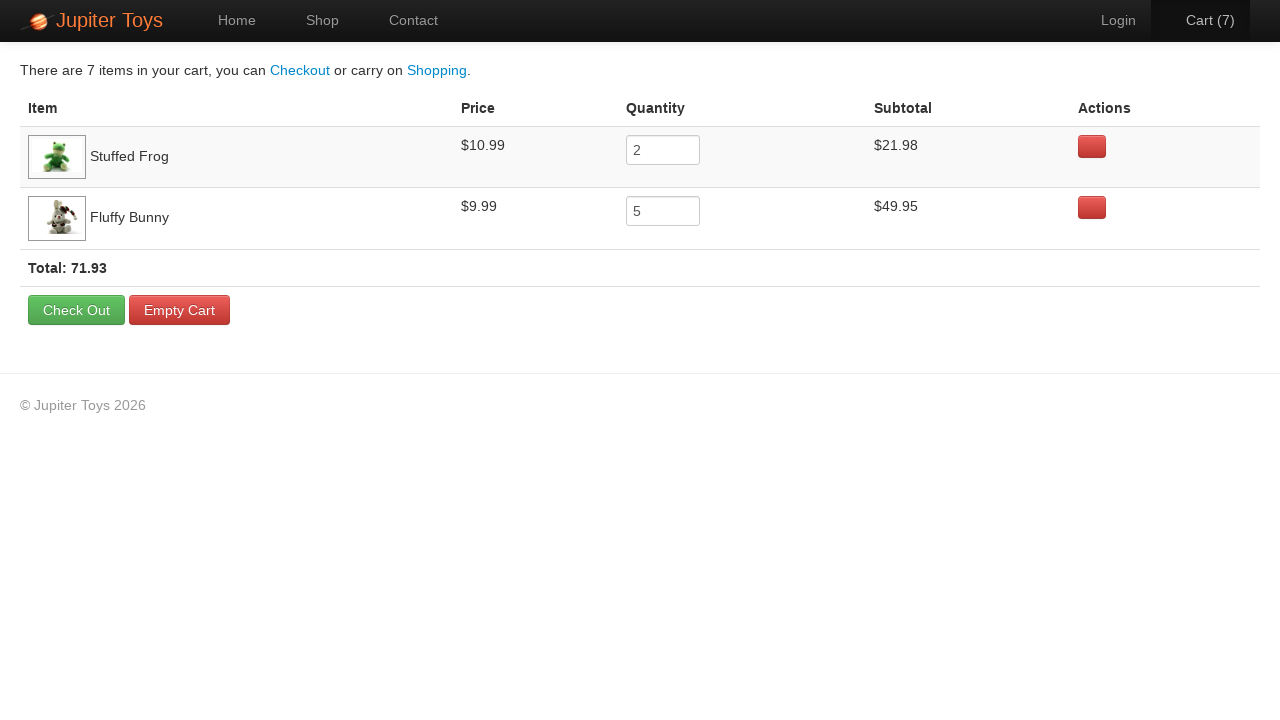

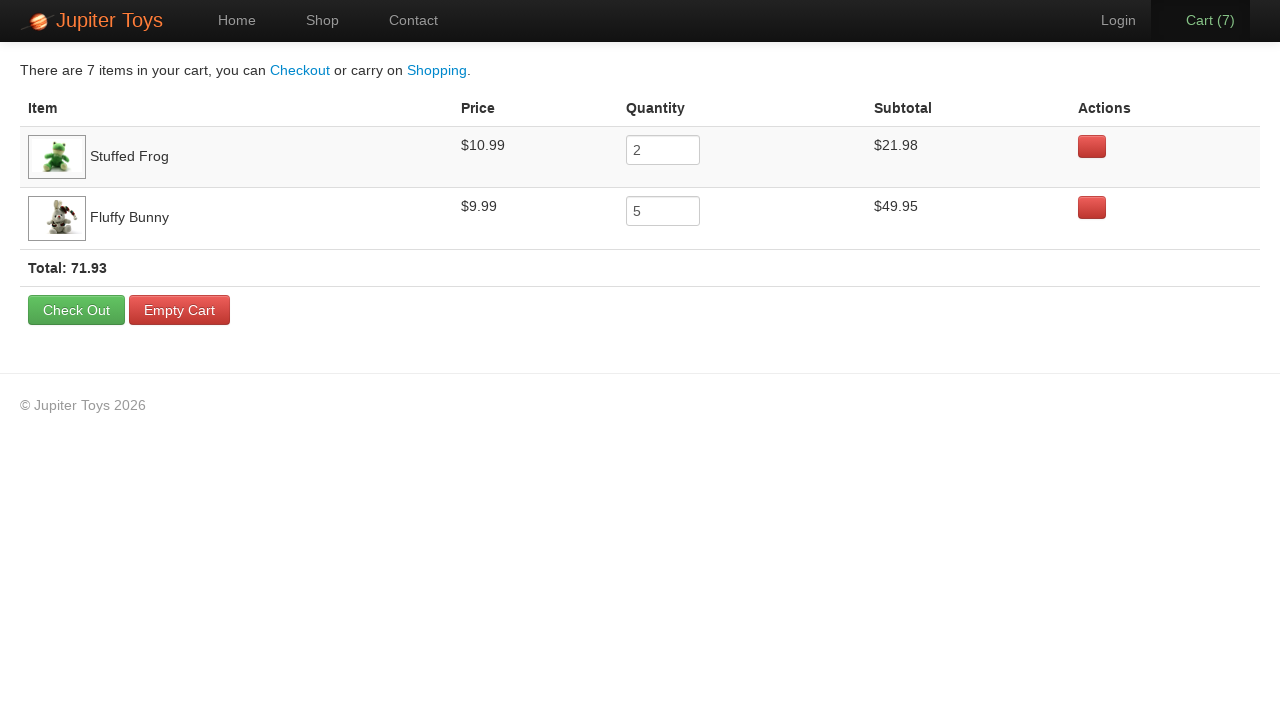